Waits for a price to reach $100, clicks a booking button, solves a mathematical captcha, and submits the answer

Starting URL: http://suninjuly.github.io/explicit_wait2.html

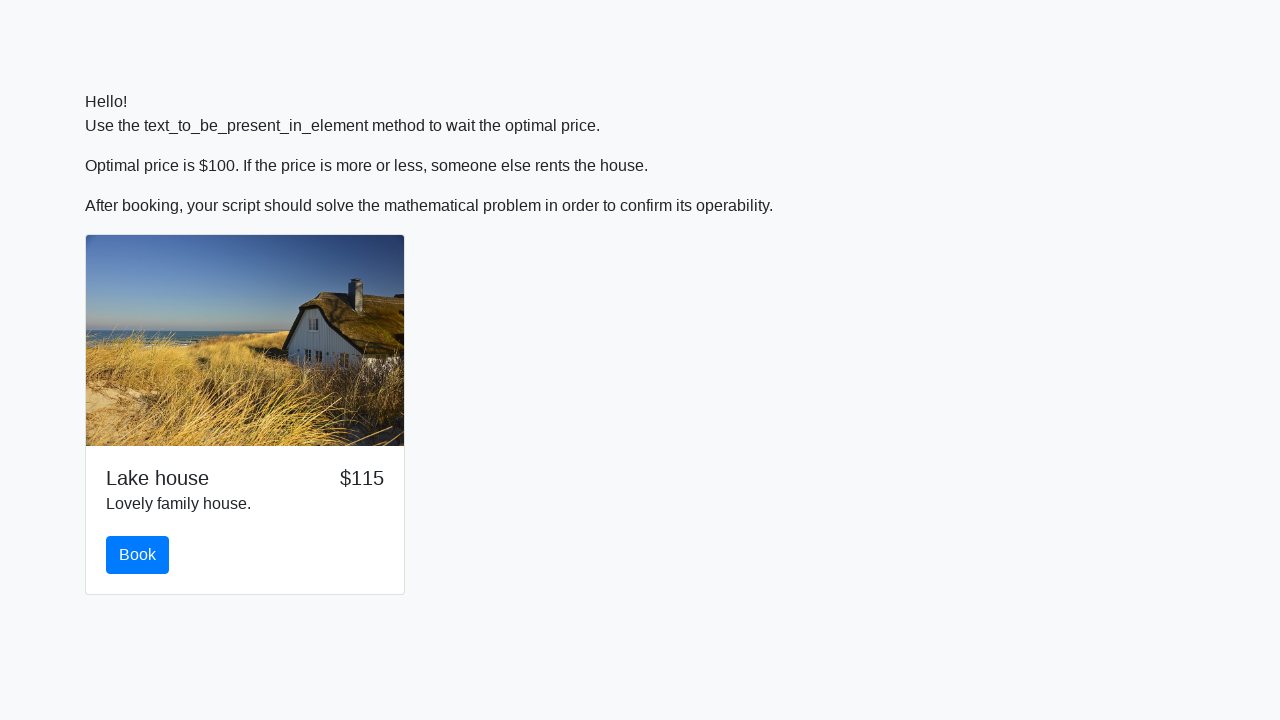

Waited for price to reach $100
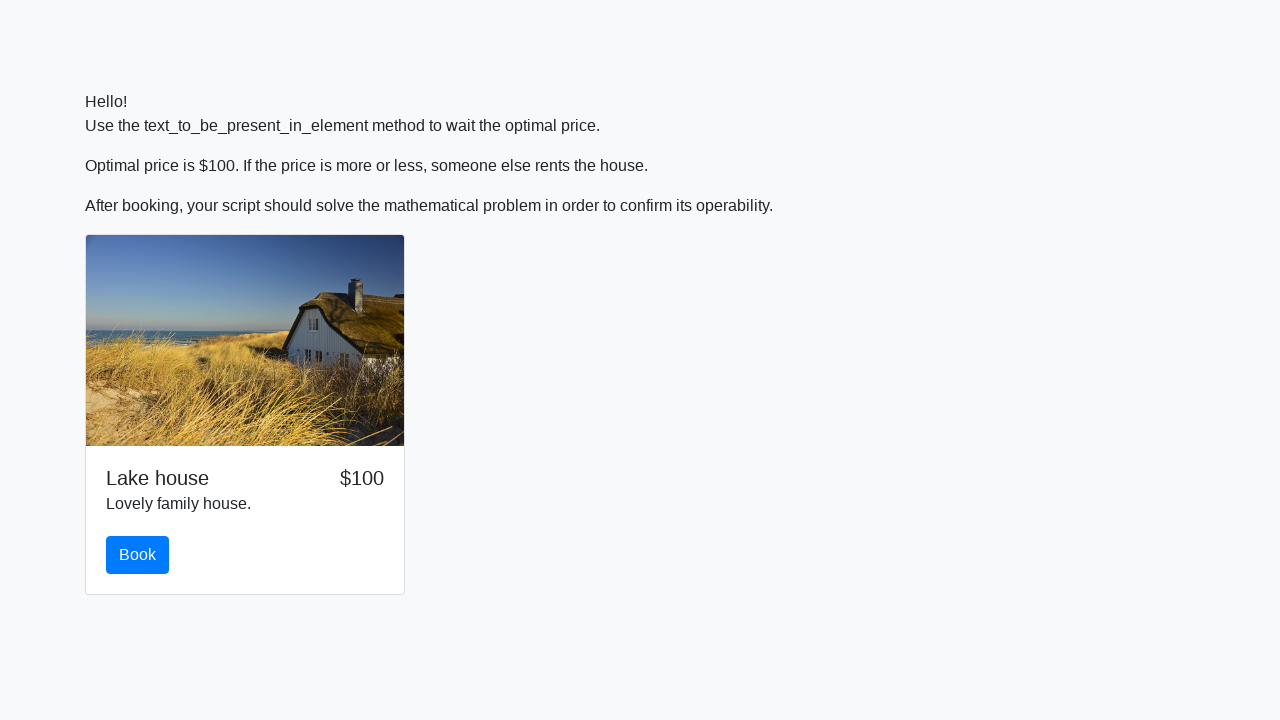

Clicked the Book button at (138, 555) on #book
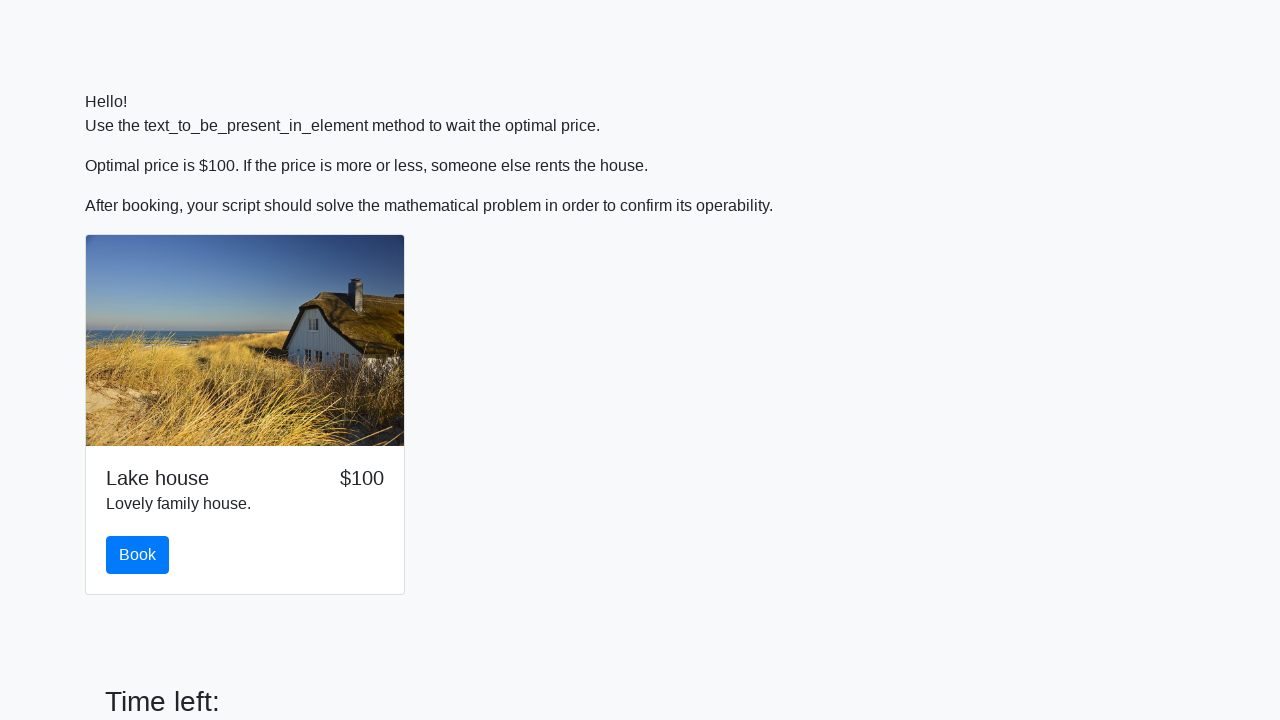

Retrieved the value from input_value element
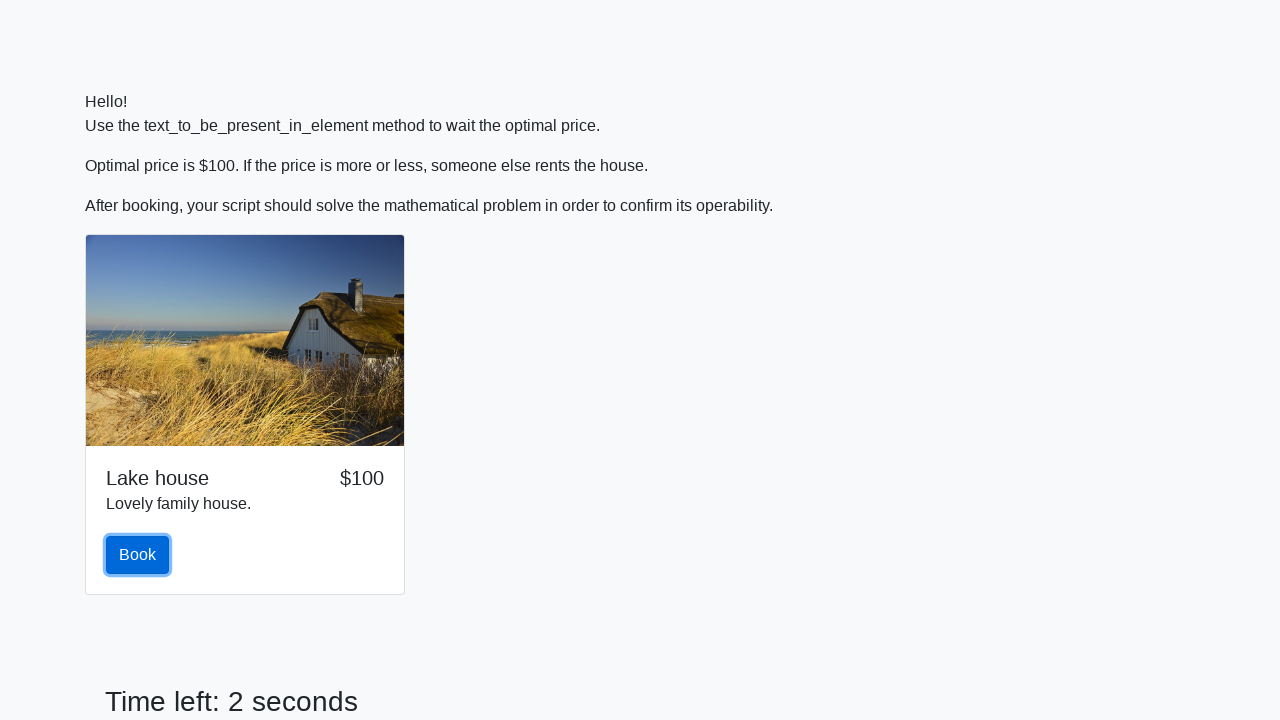

Calculated the mathematical captcha result using log(abs(12*sin(x)))
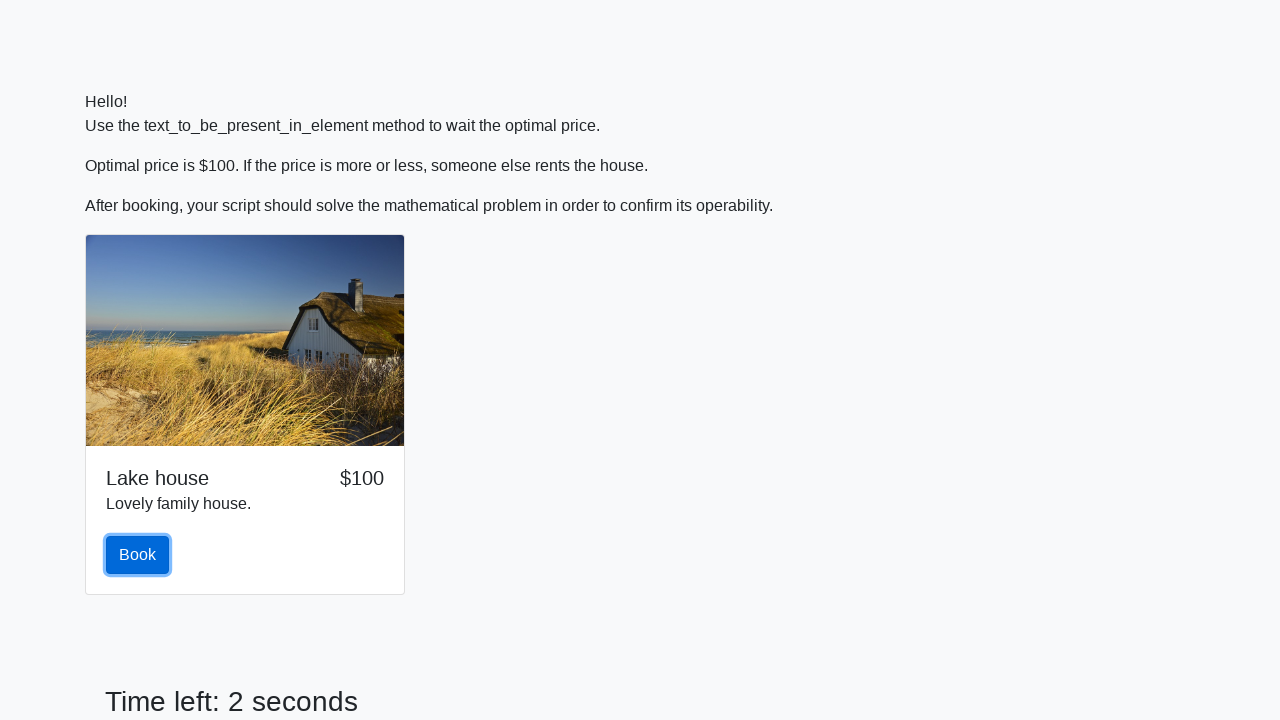

Filled the answer field with the calculated result on #answer
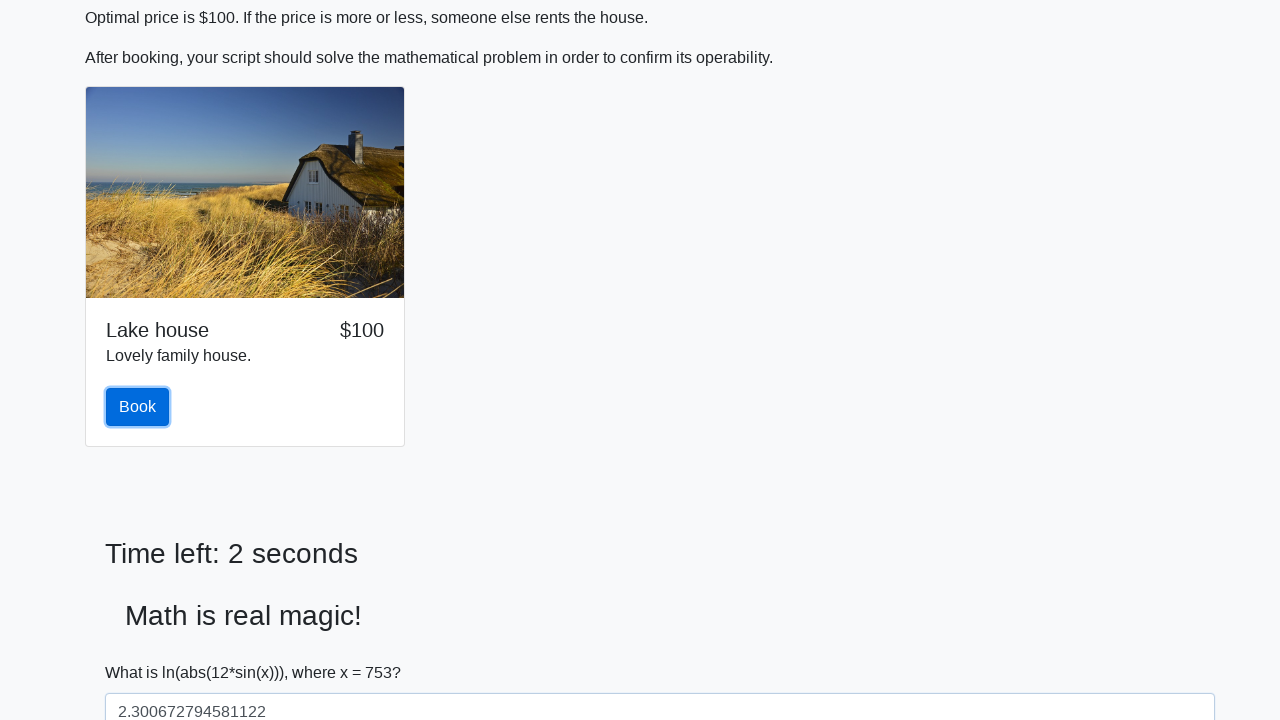

Clicked the submit button to submit the captcha answer at (143, 651) on button[type='submit']
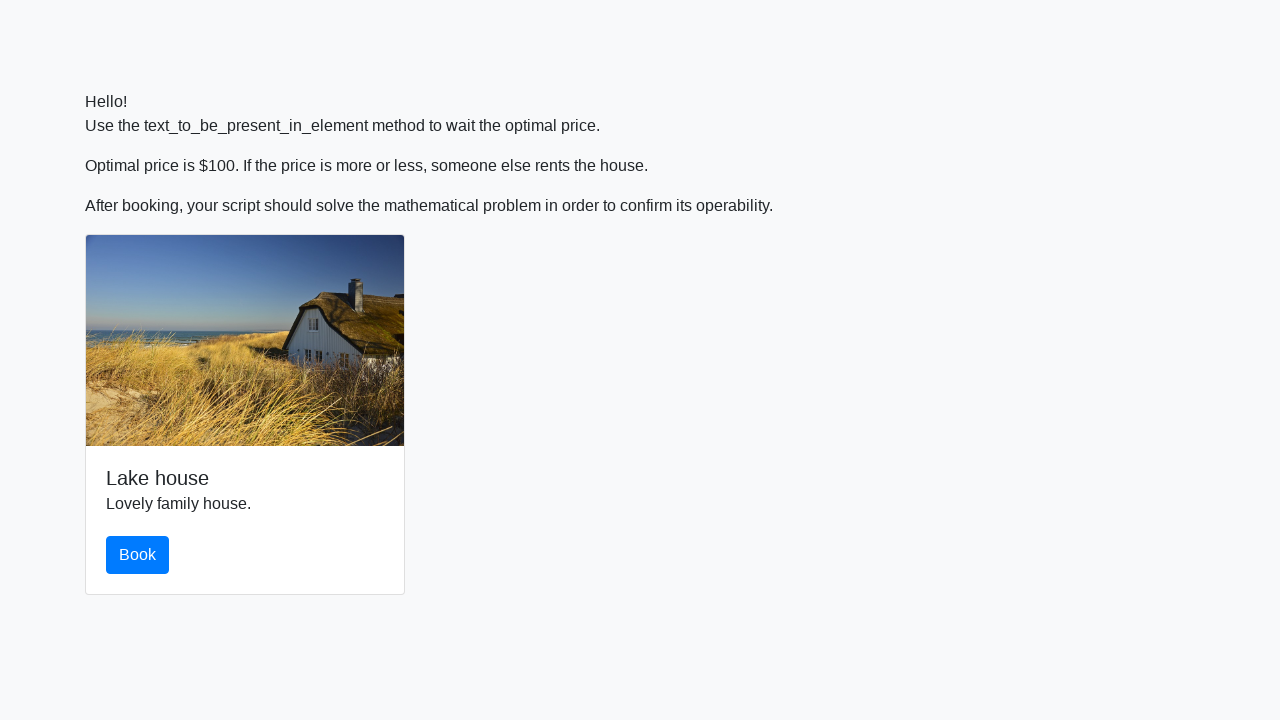

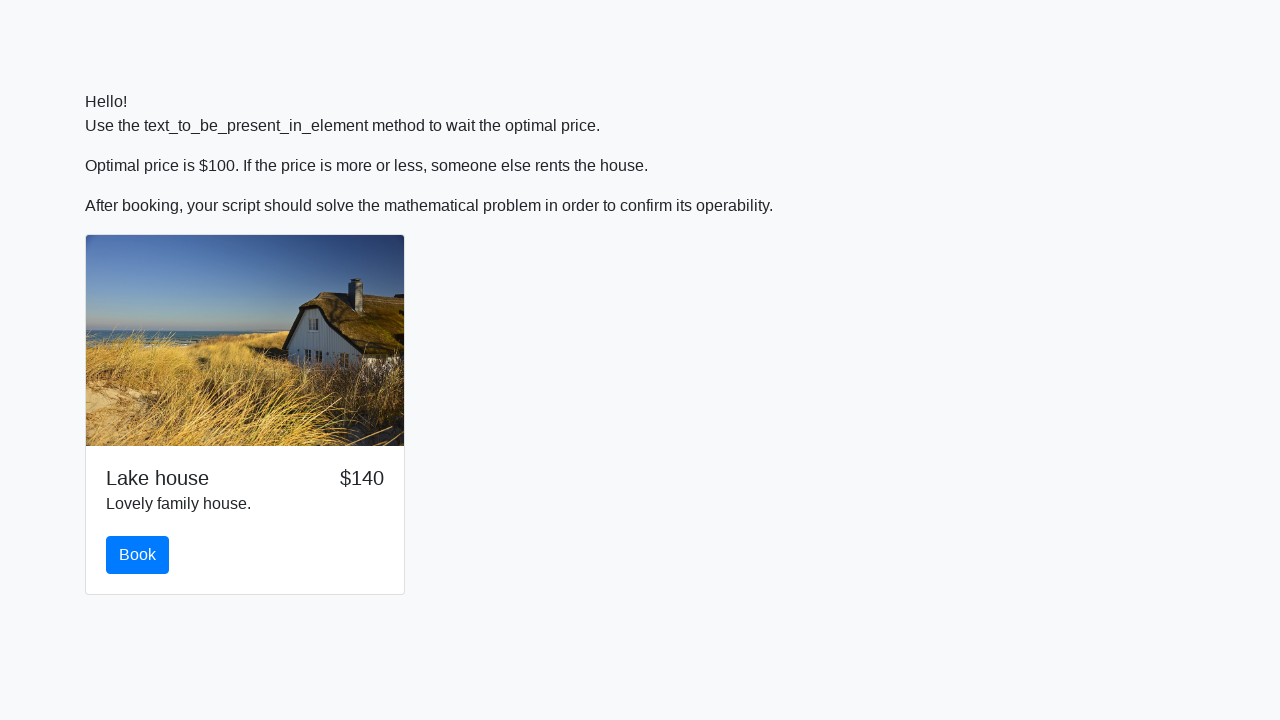